Creates two todo items and marks them as complete by checking their checkboxes

Starting URL: https://demo.playwright.dev/todomvc

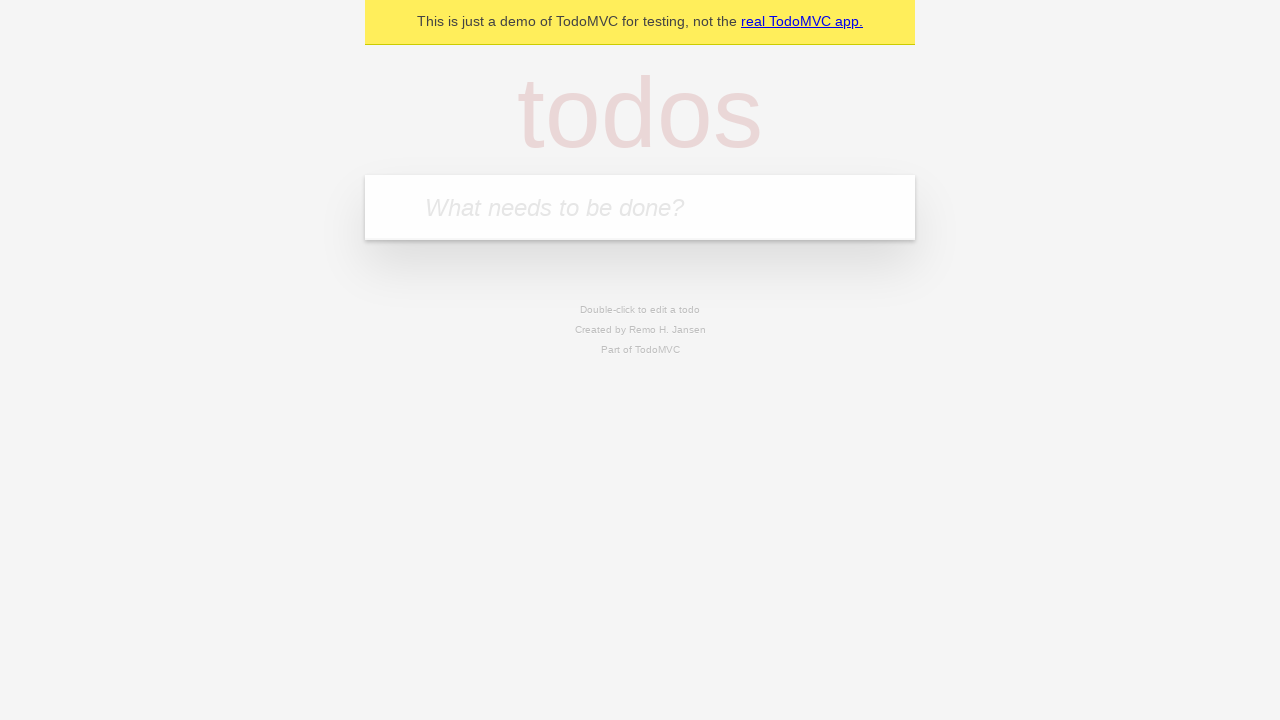

Located the 'What needs to be done?' input field
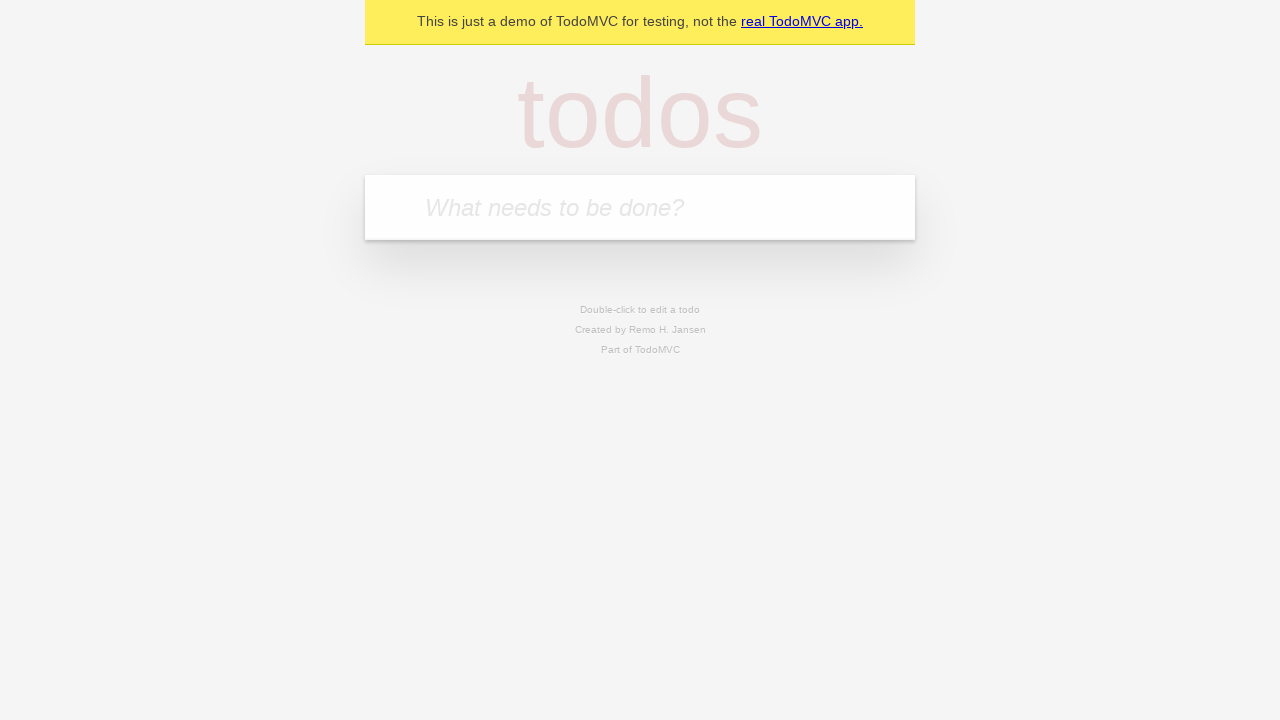

Filled first todo item with 'buy some cheese' on internal:attr=[placeholder="What needs to be done?"i]
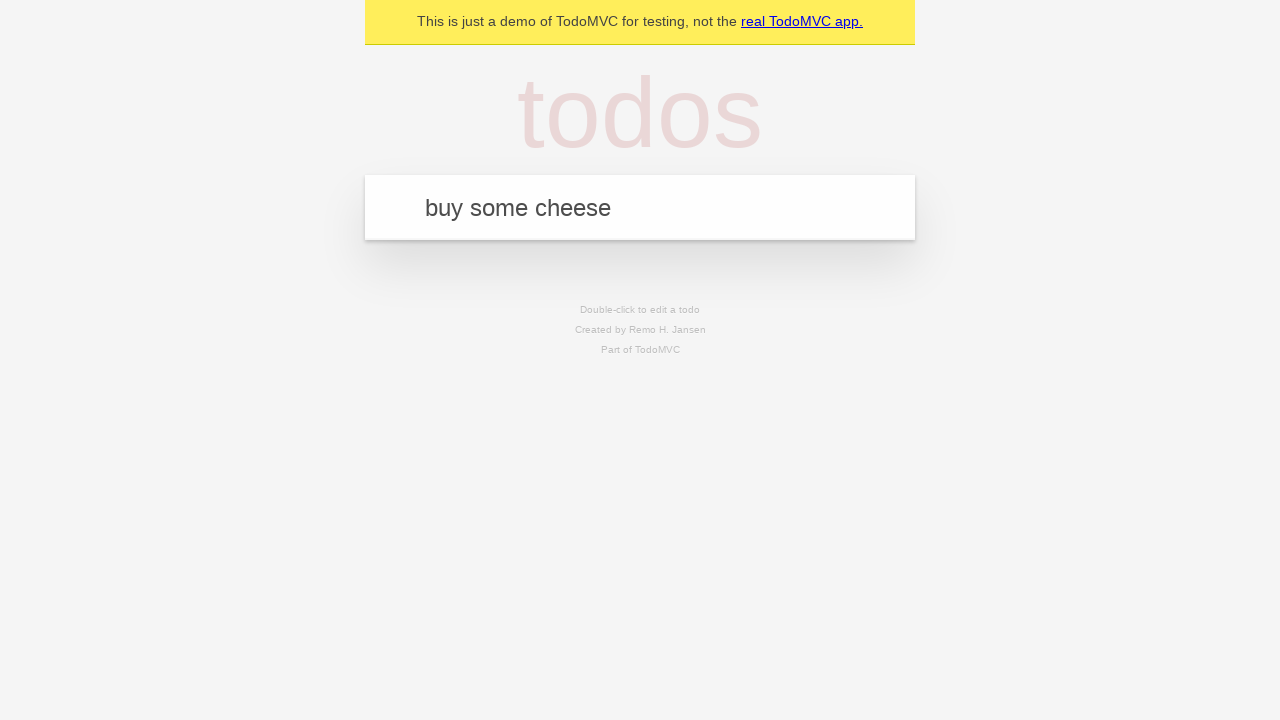

Pressed Enter to create first todo item on internal:attr=[placeholder="What needs to be done?"i]
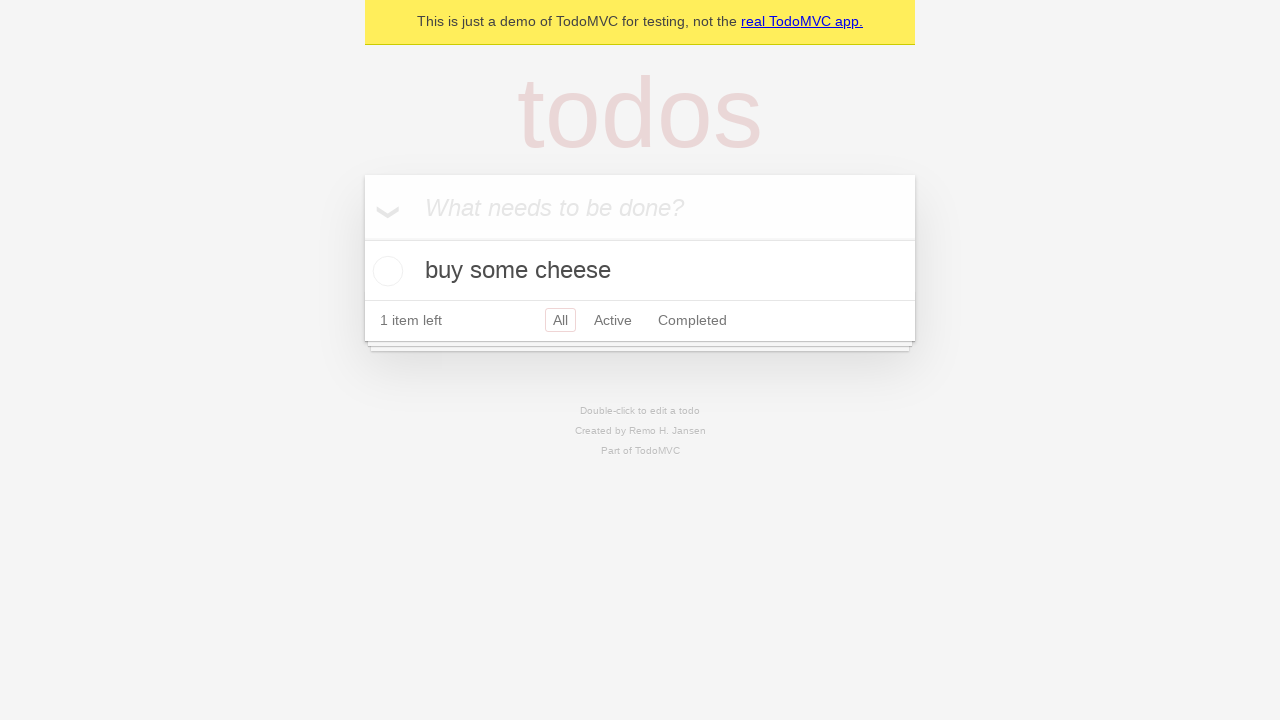

Filled second todo item with 'feed the cat' on internal:attr=[placeholder="What needs to be done?"i]
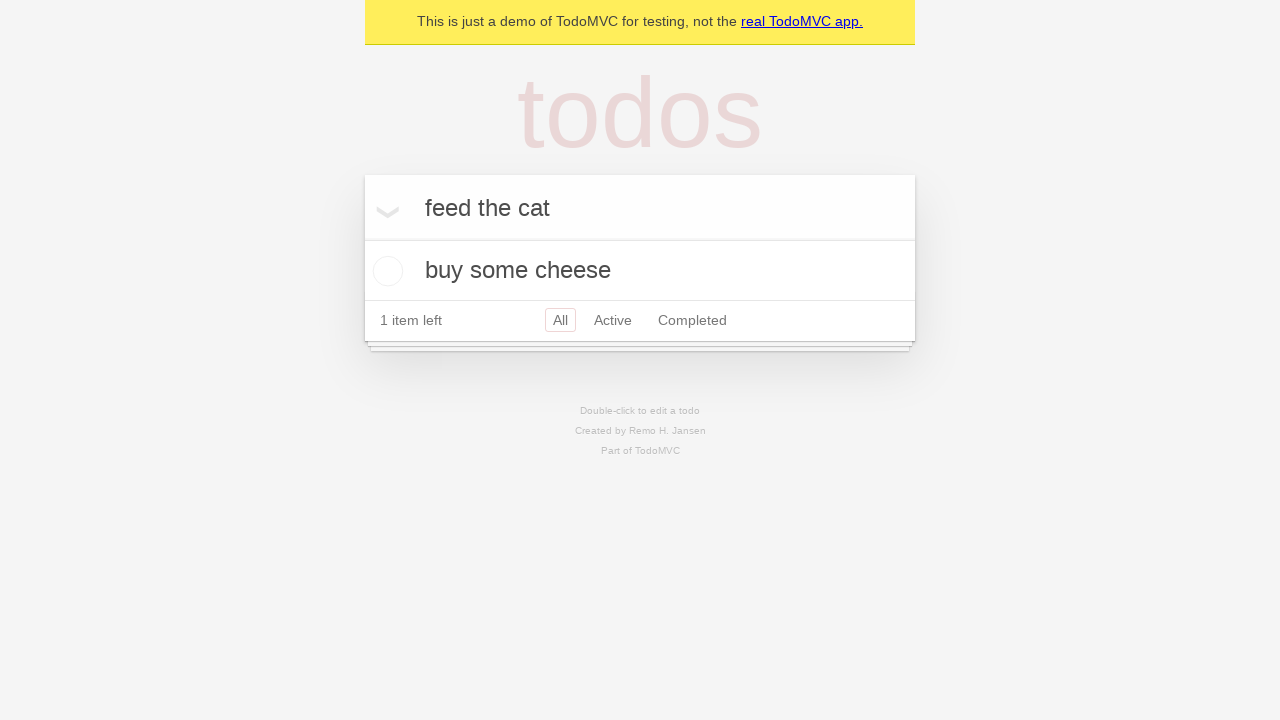

Pressed Enter to create second todo item on internal:attr=[placeholder="What needs to be done?"i]
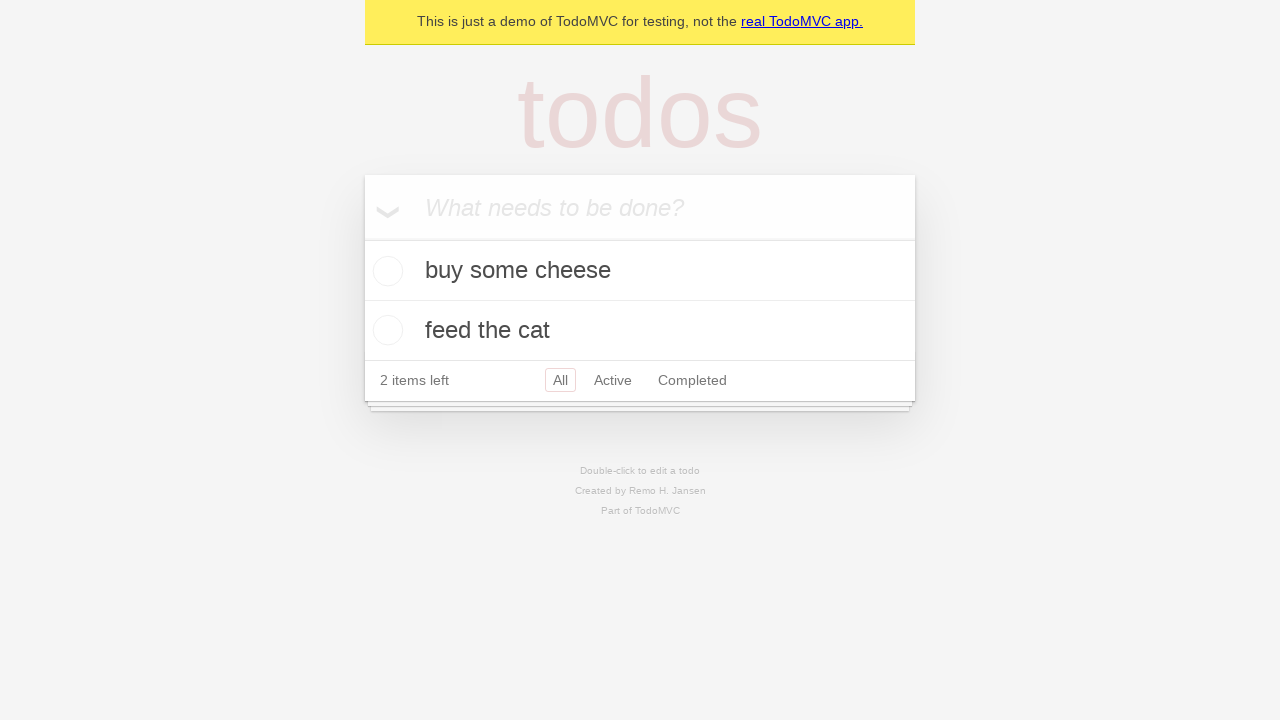

Located first todo item
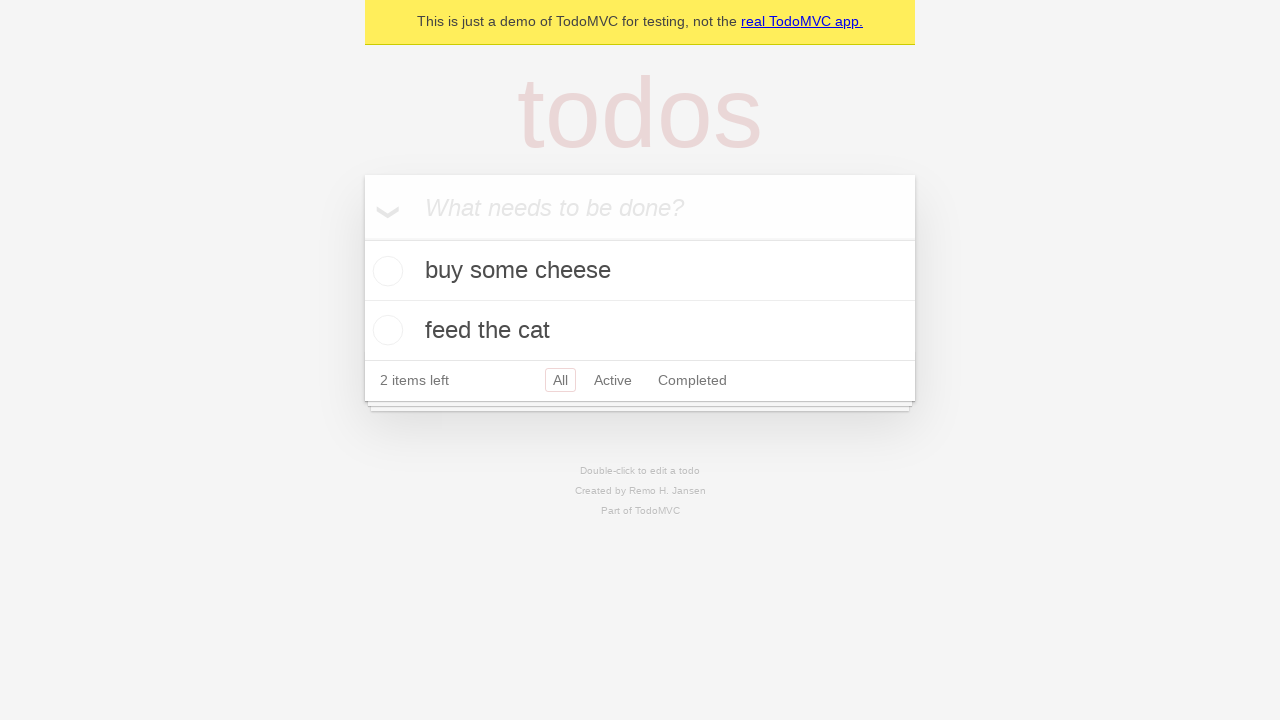

Checked the checkbox for the first todo item at (385, 271) on internal:testid=[data-testid="todo-item"s] >> nth=0 >> internal:role=checkbox
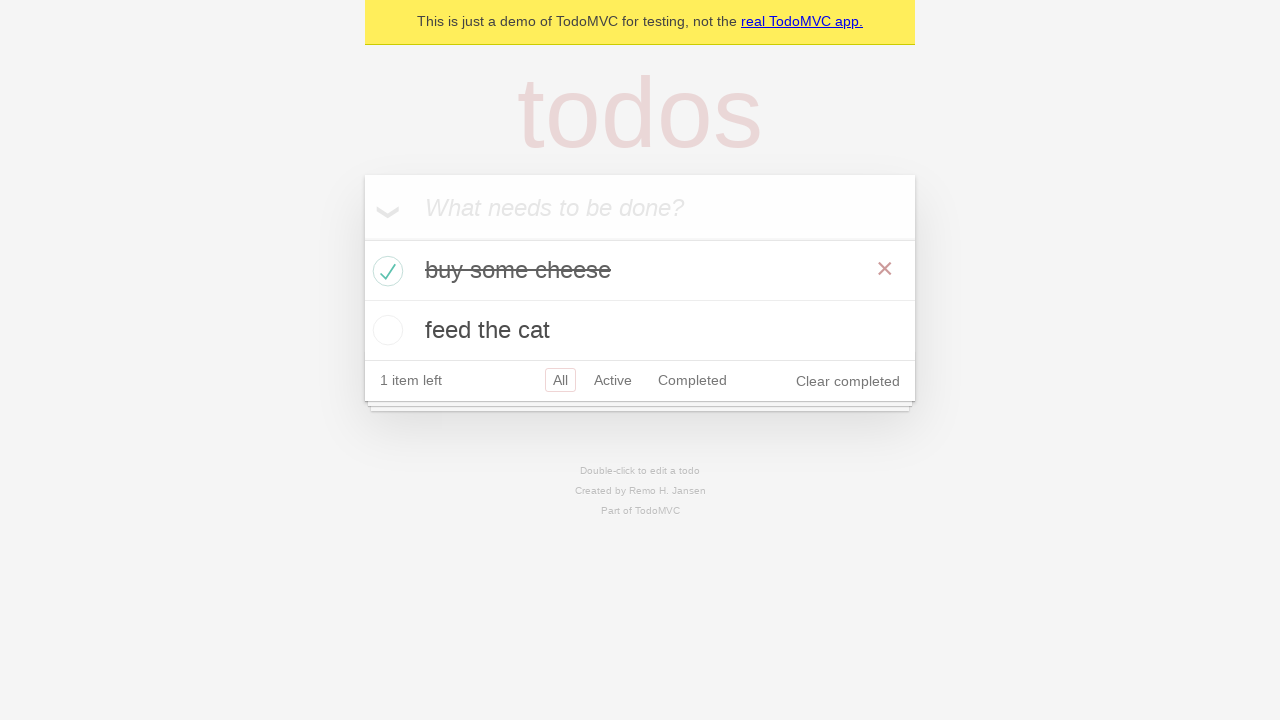

Verified first todo item has 'completed' class
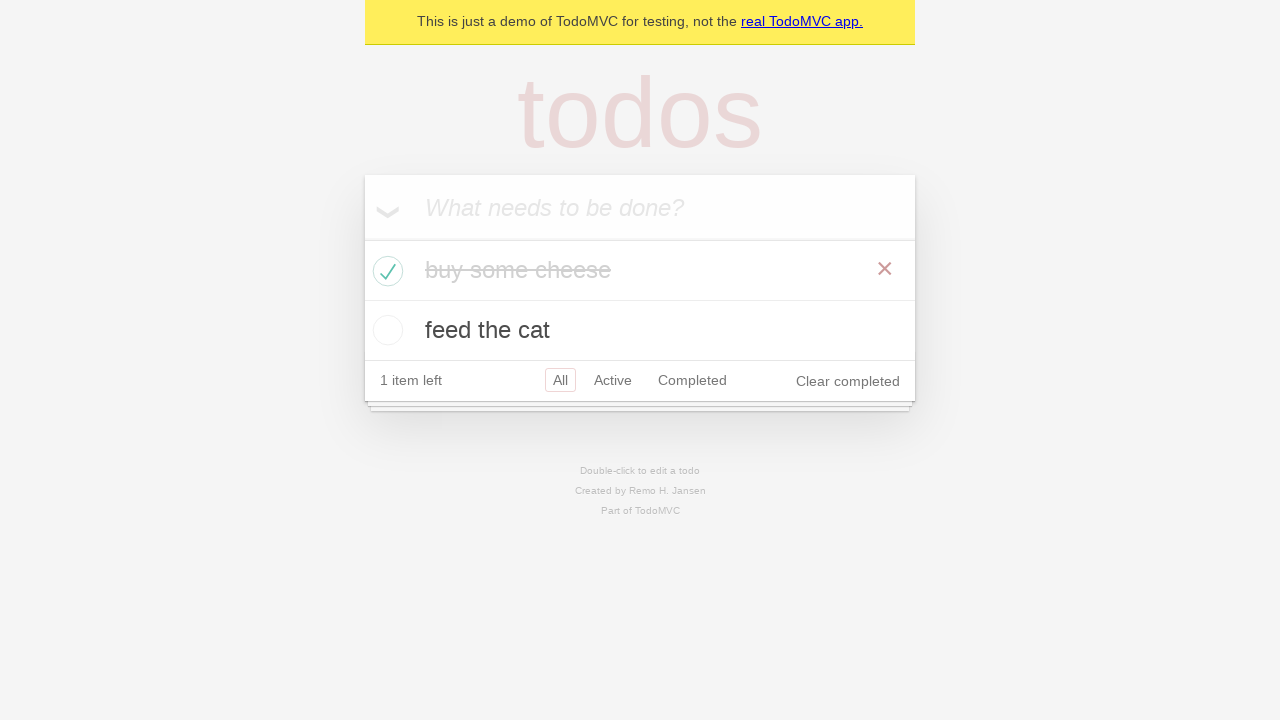

Located second todo item
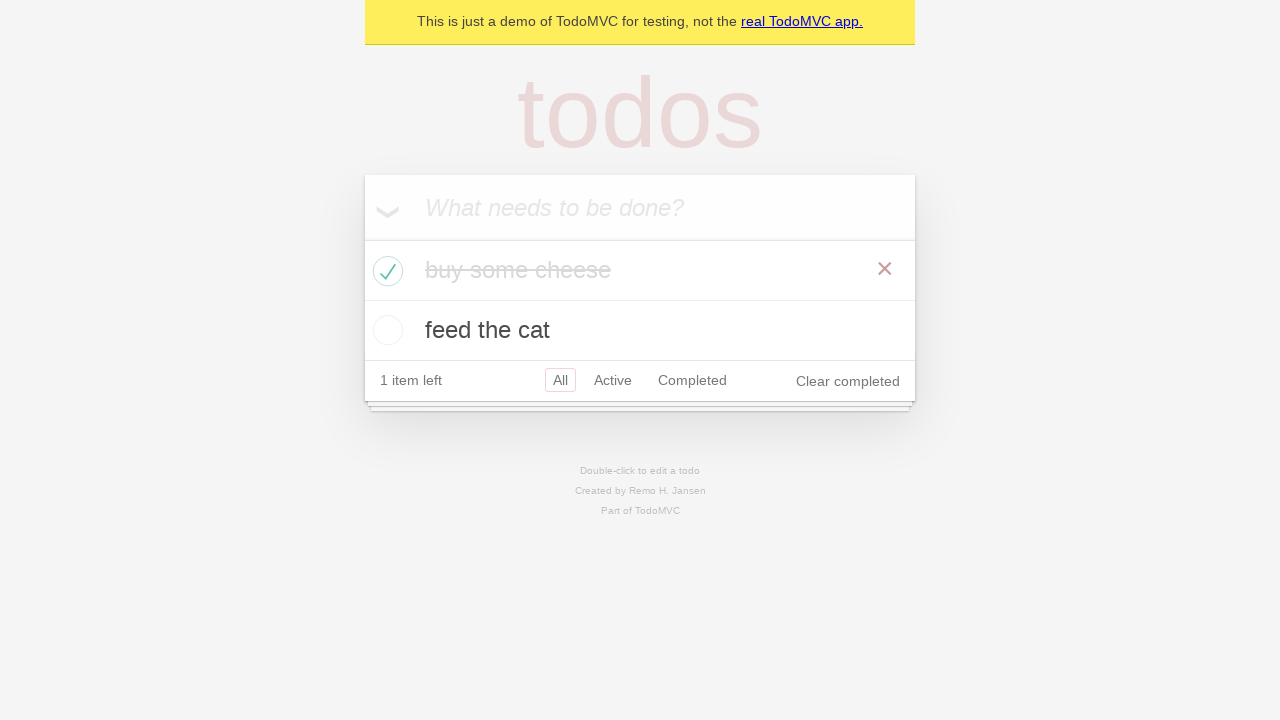

Checked the checkbox for the second todo item at (385, 330) on internal:testid=[data-testid="todo-item"s] >> nth=1 >> internal:role=checkbox
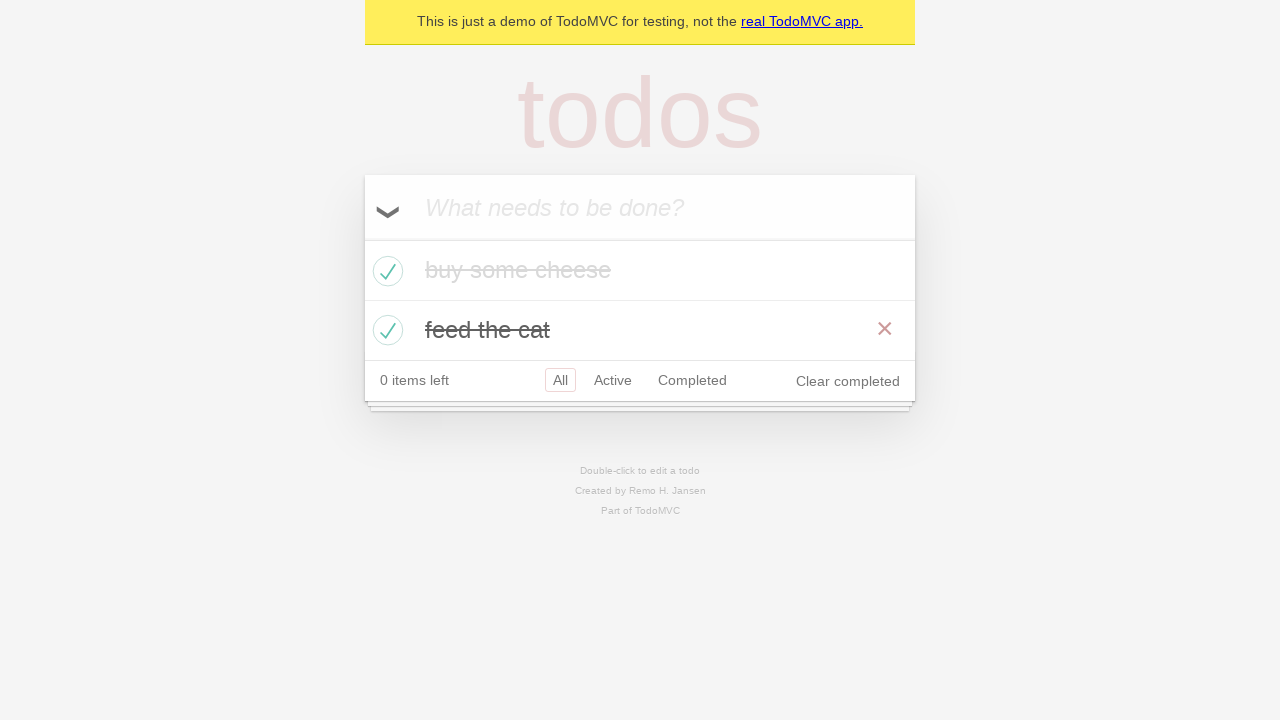

Verified first todo item still has 'completed' class
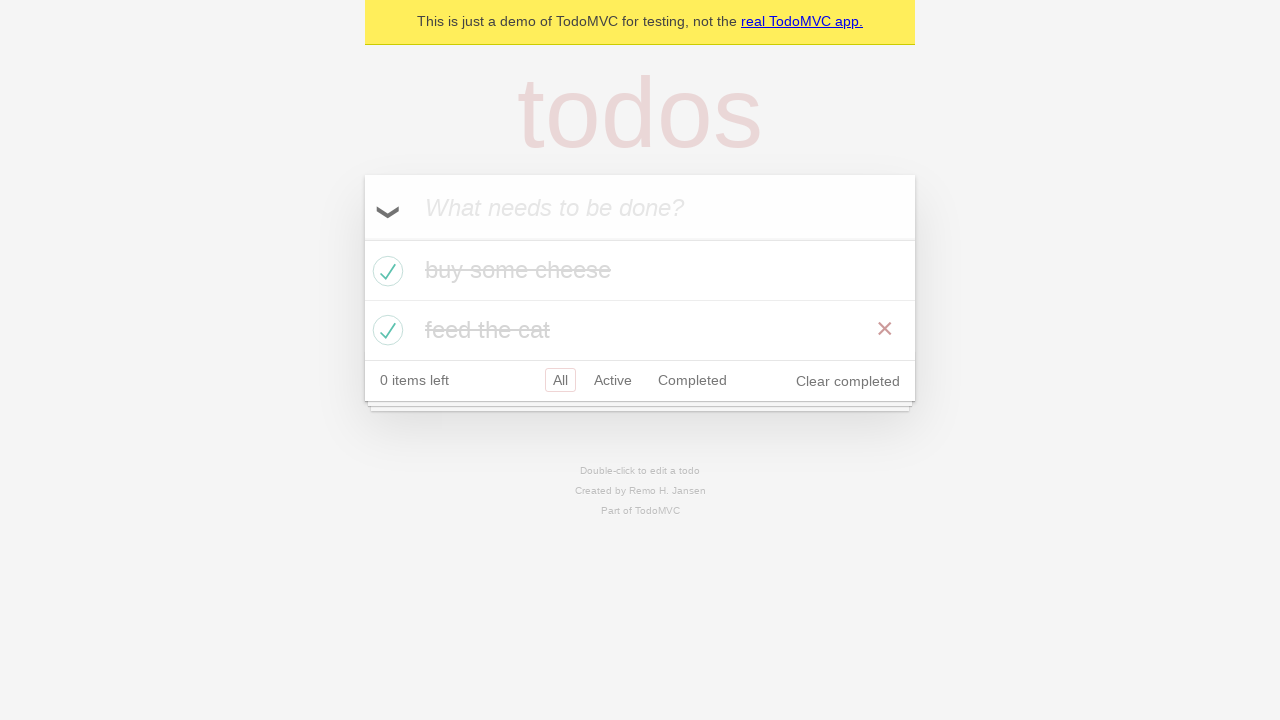

Verified second todo item has 'completed' class
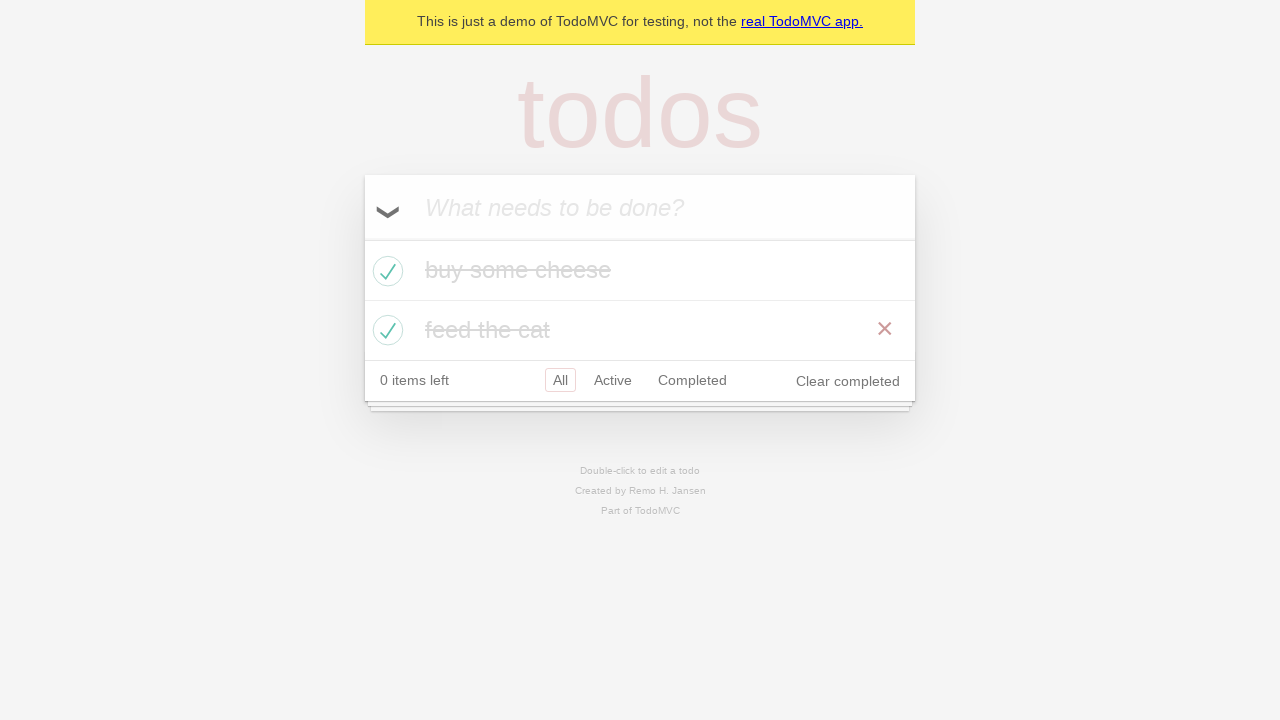

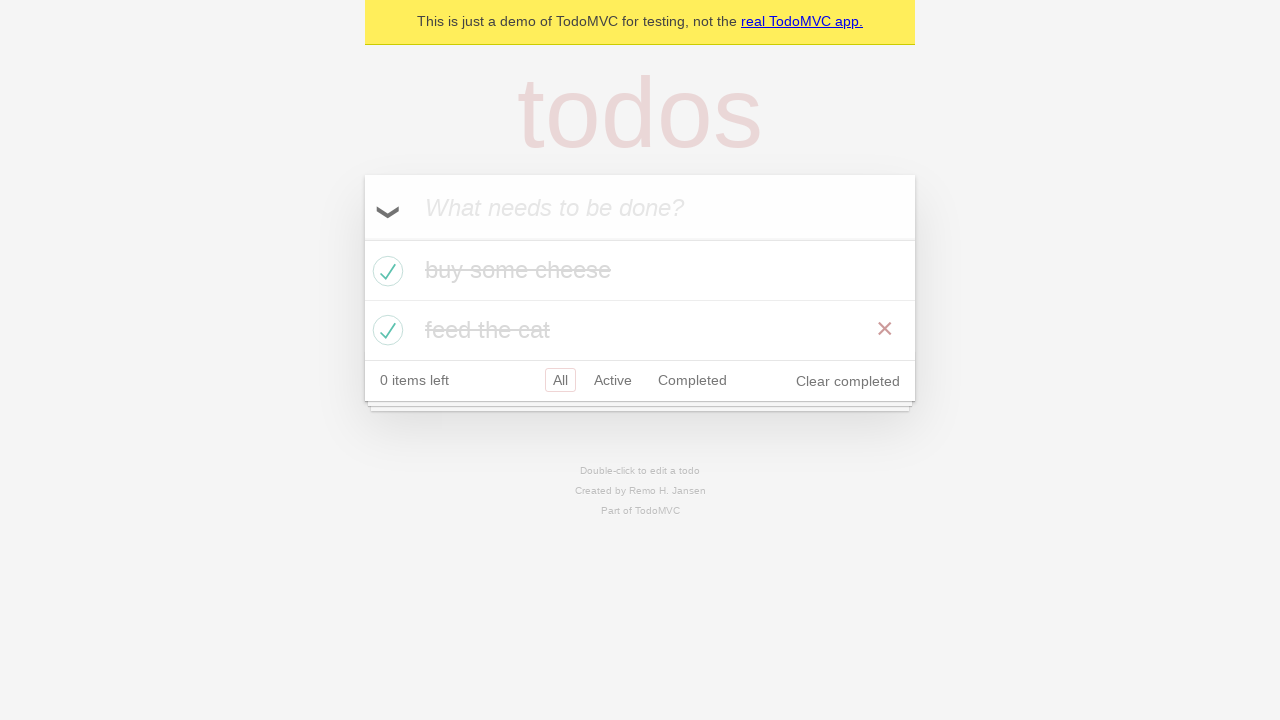